Tests Python.org search functionality by entering a search query and submitting the form

Starting URL: http://python.org

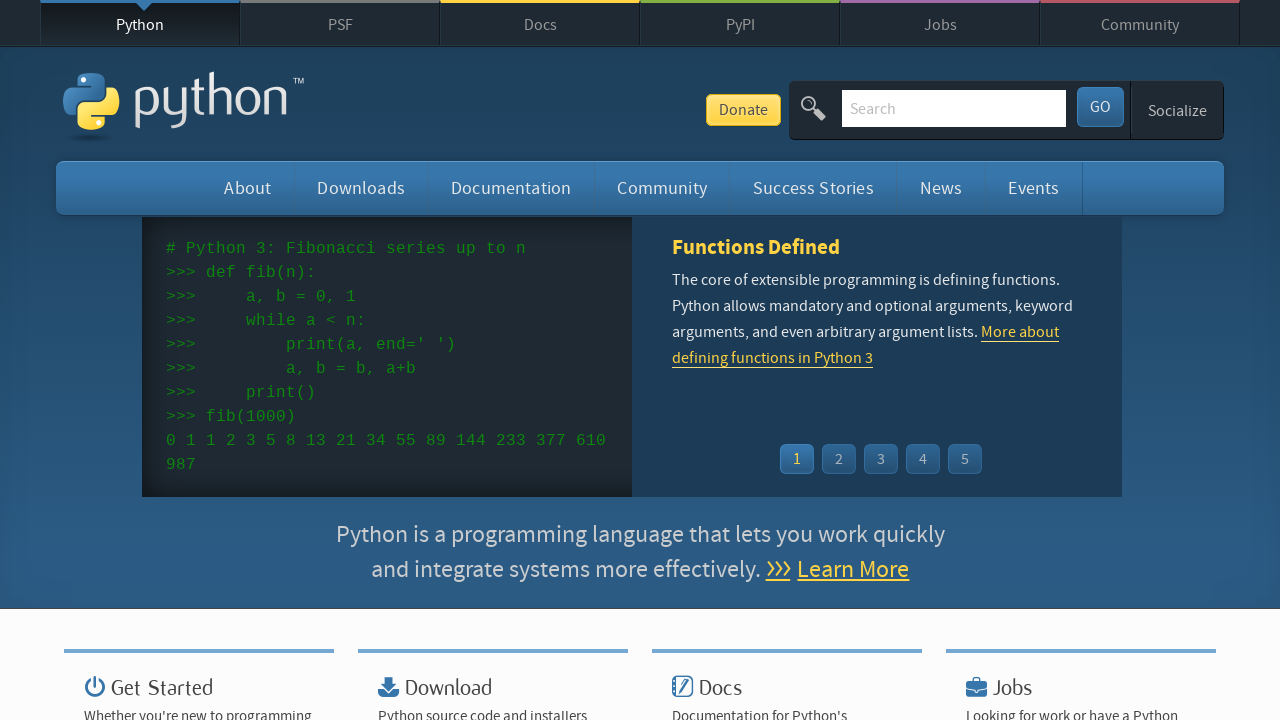

Filled search field with 'Masonite' on #id-search-field
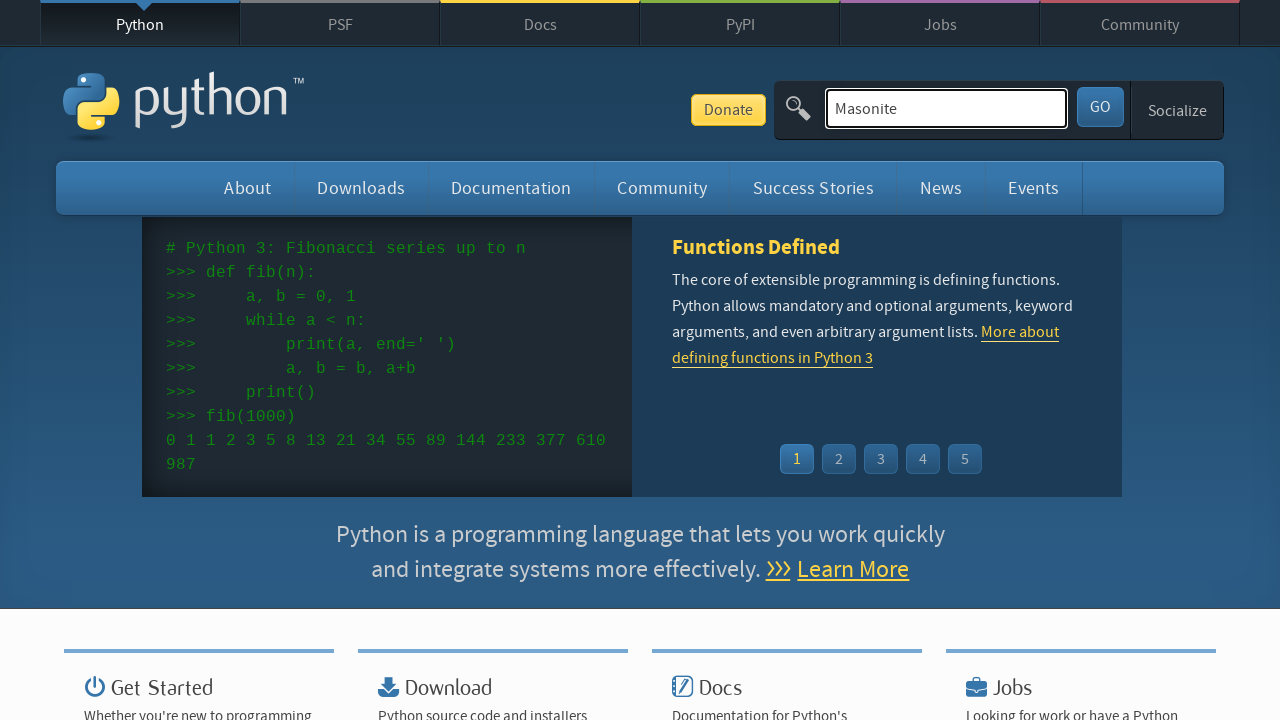

Clicked submit button to search at (1100, 107) on #submit
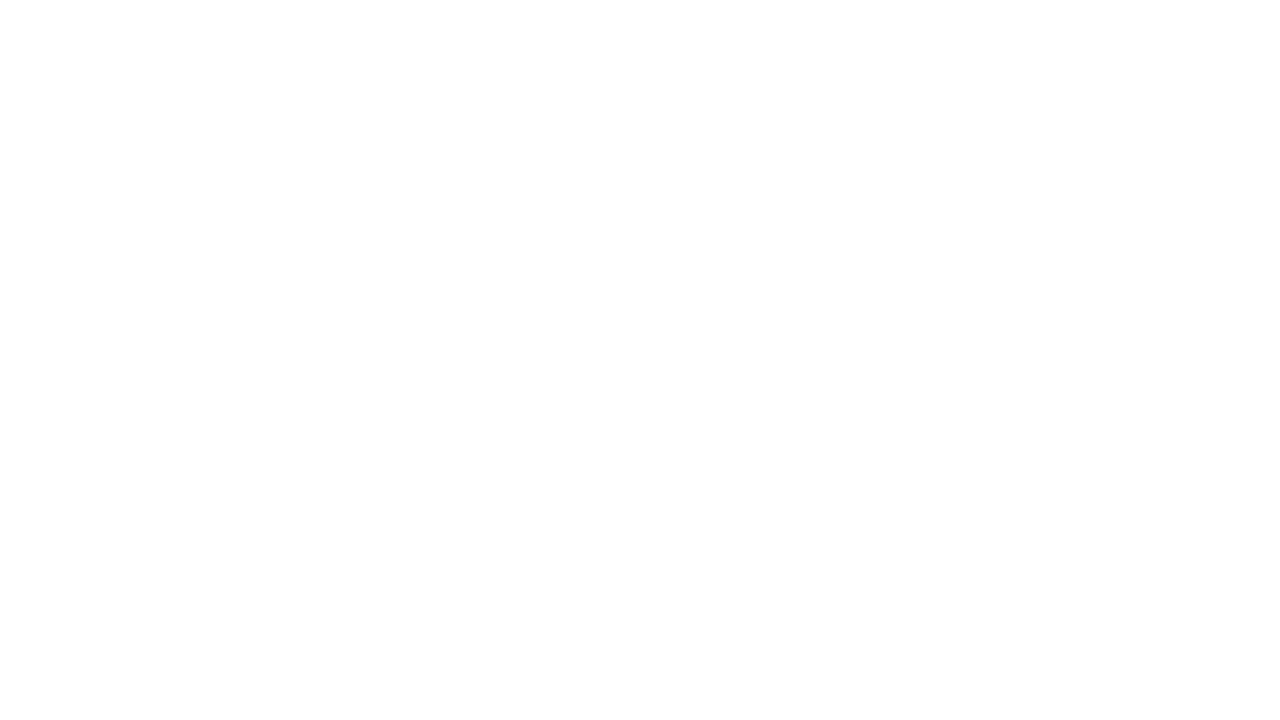

Navigated back
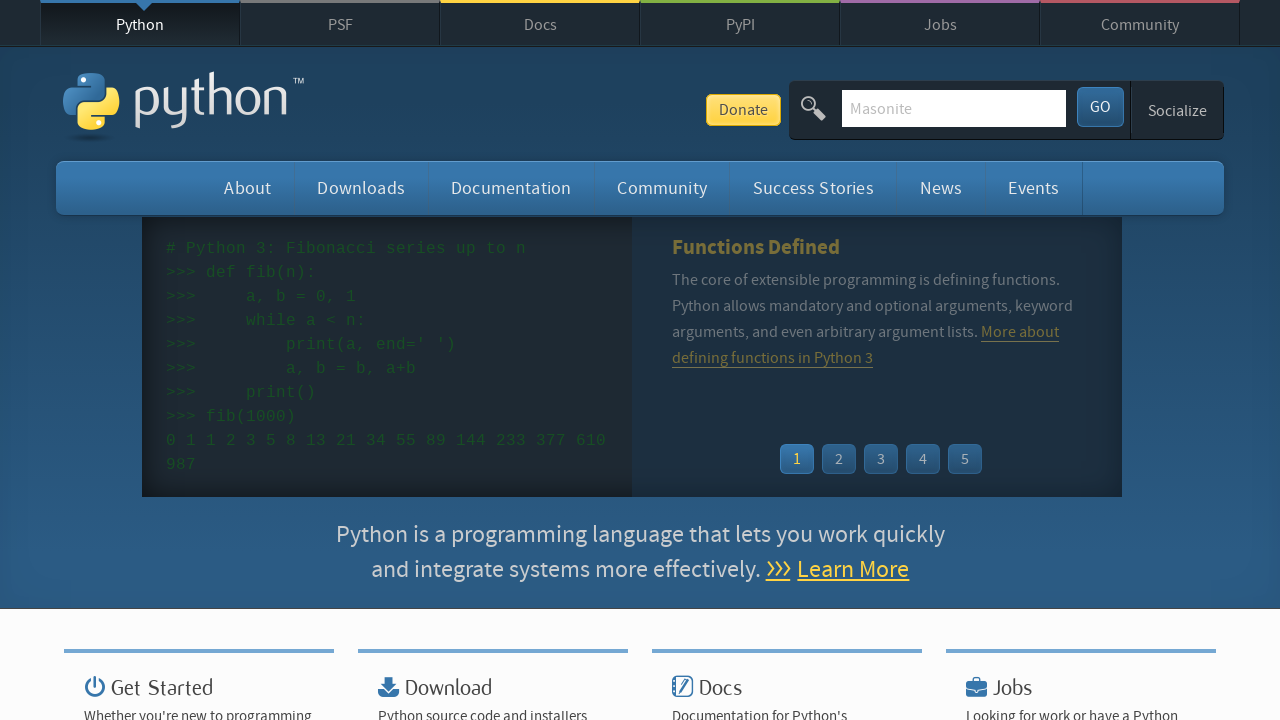

Navigated forward
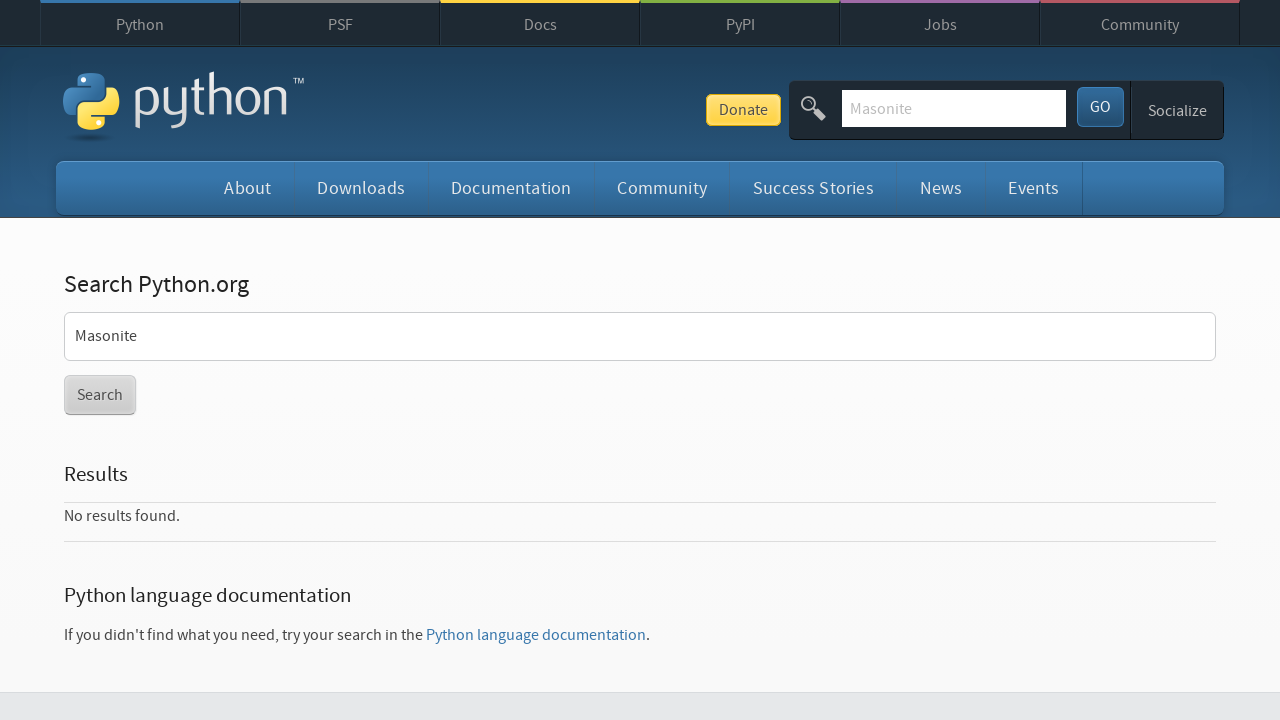

Search results loaded and visible
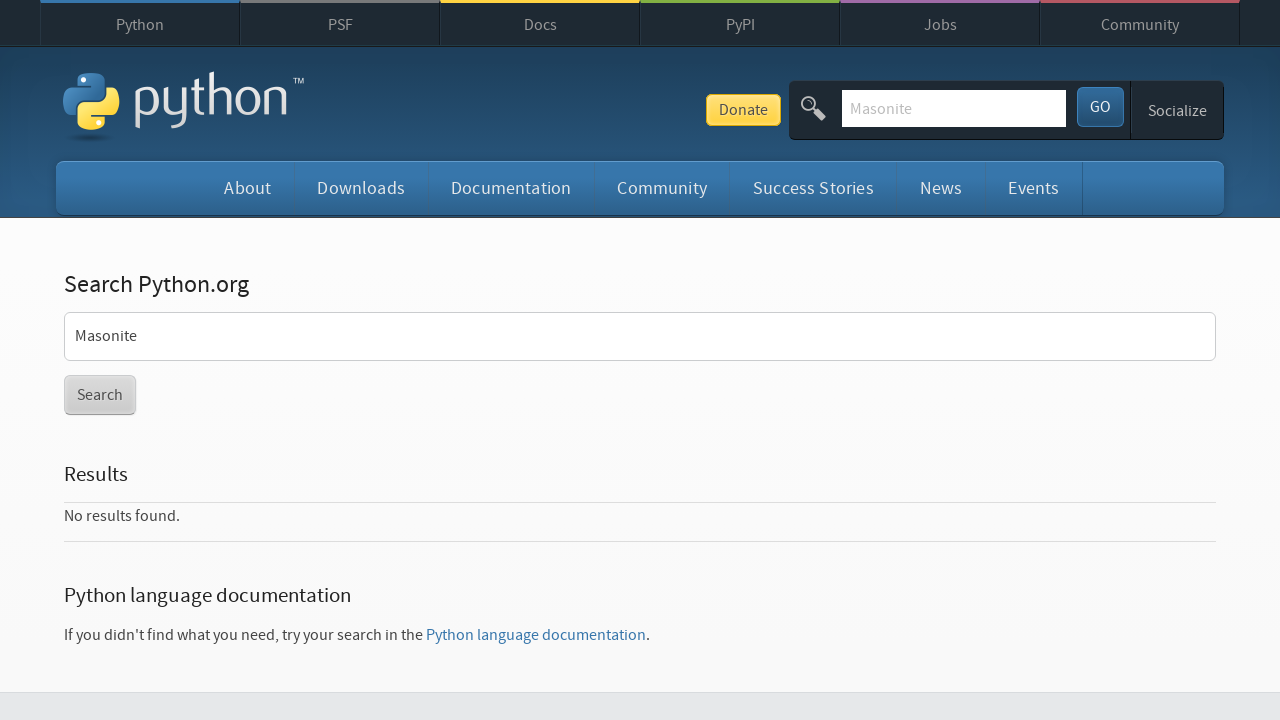

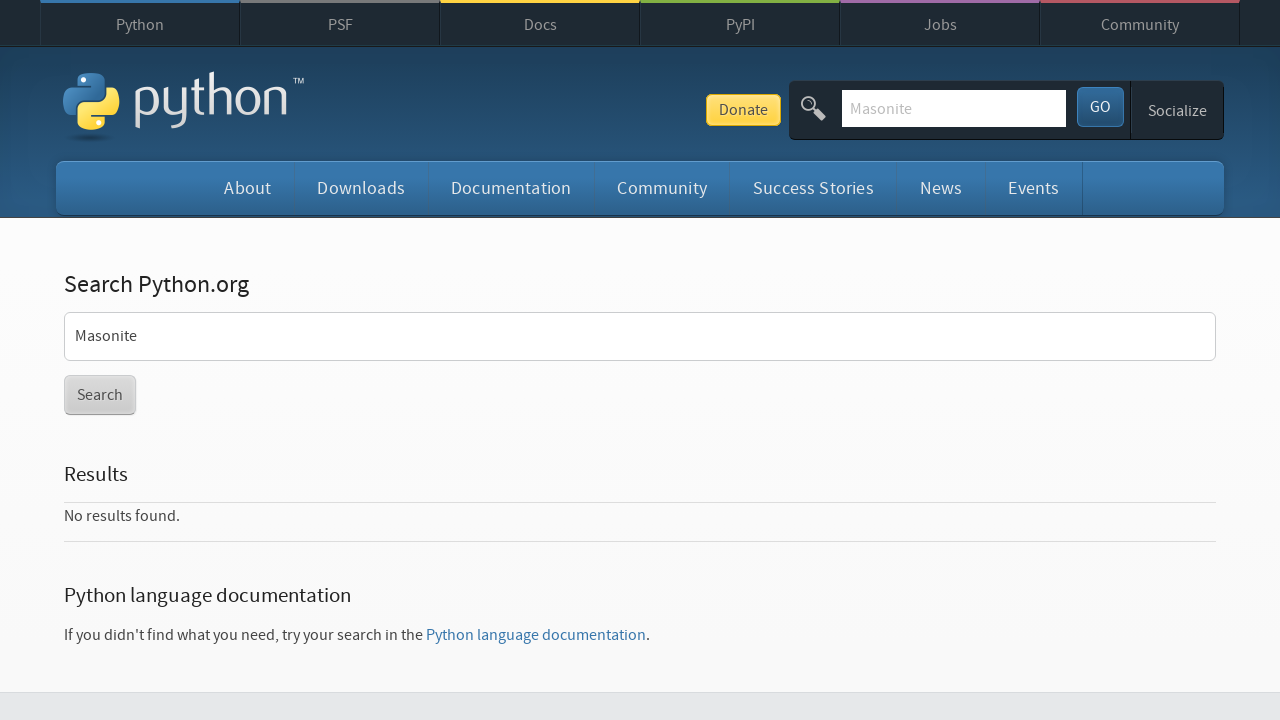